Tests the complete flight booking flow on BlazeDemo site by selecting departure/destination cities, choosing a flight, filling passenger details, and completing the purchase

Starting URL: https://blazedemo.com/

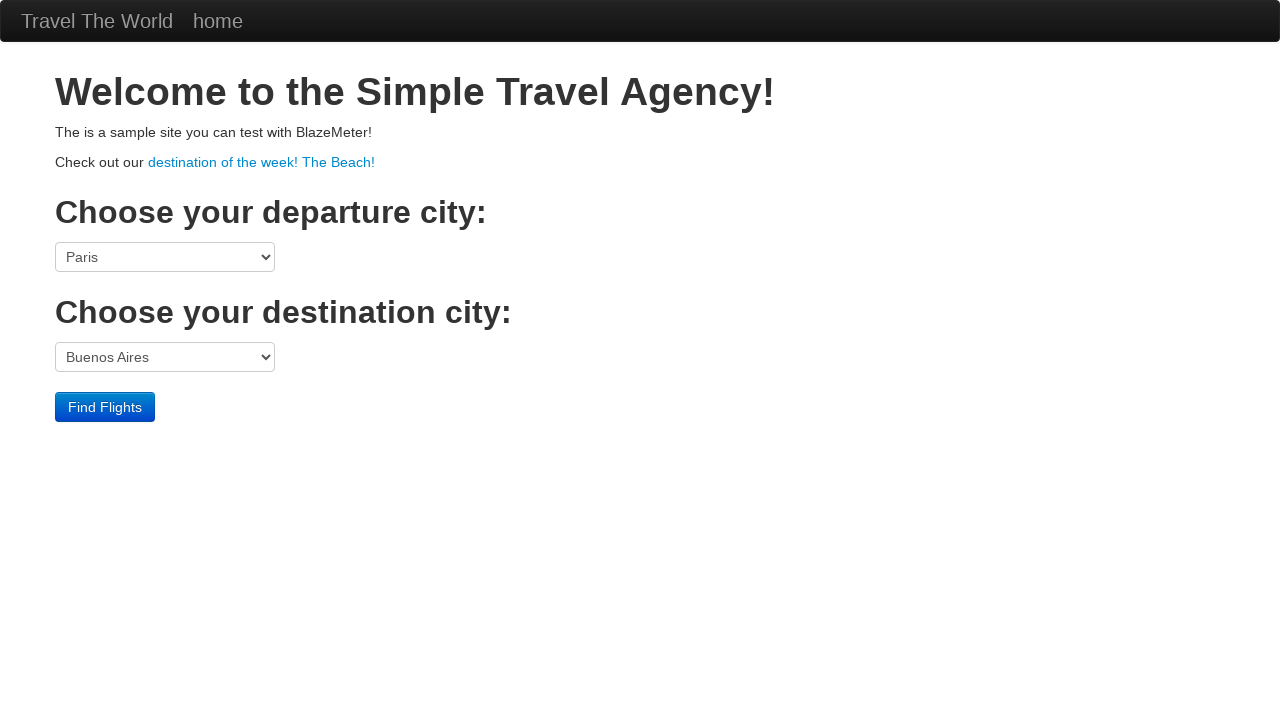

Selected Boston as departure city on select[name='fromPort']
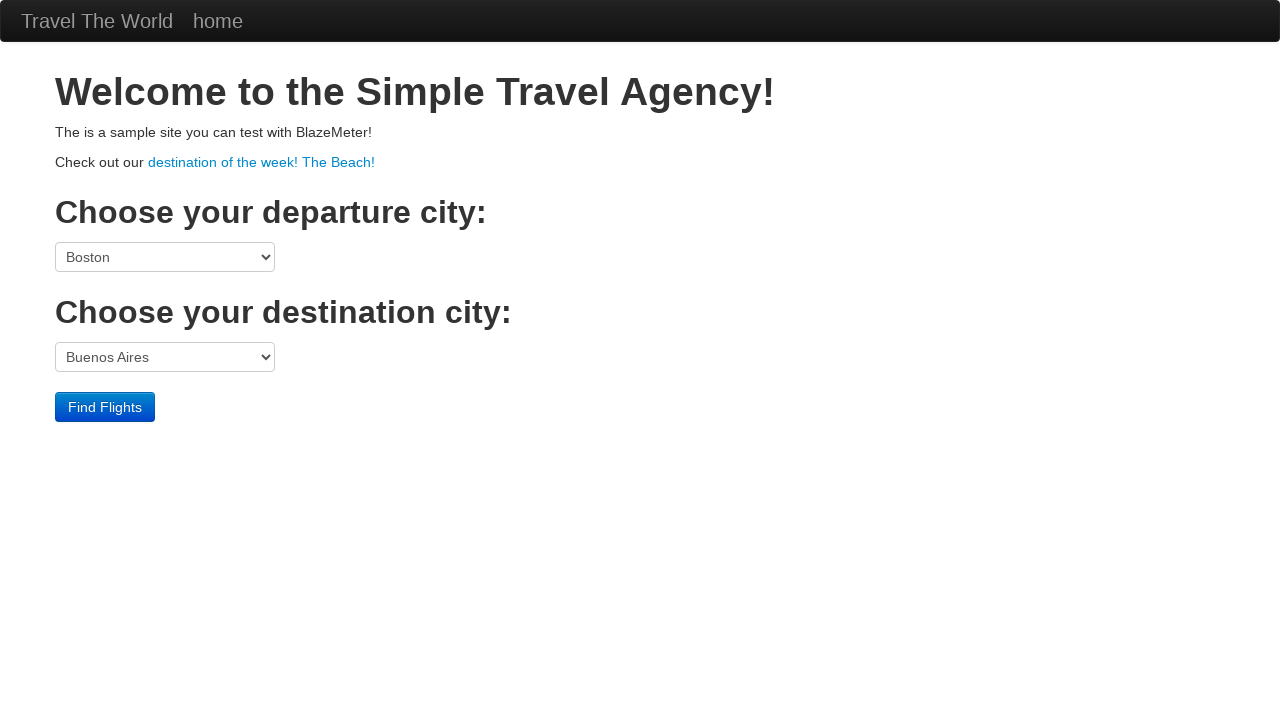

Selected London as destination city on select[name='toPort']
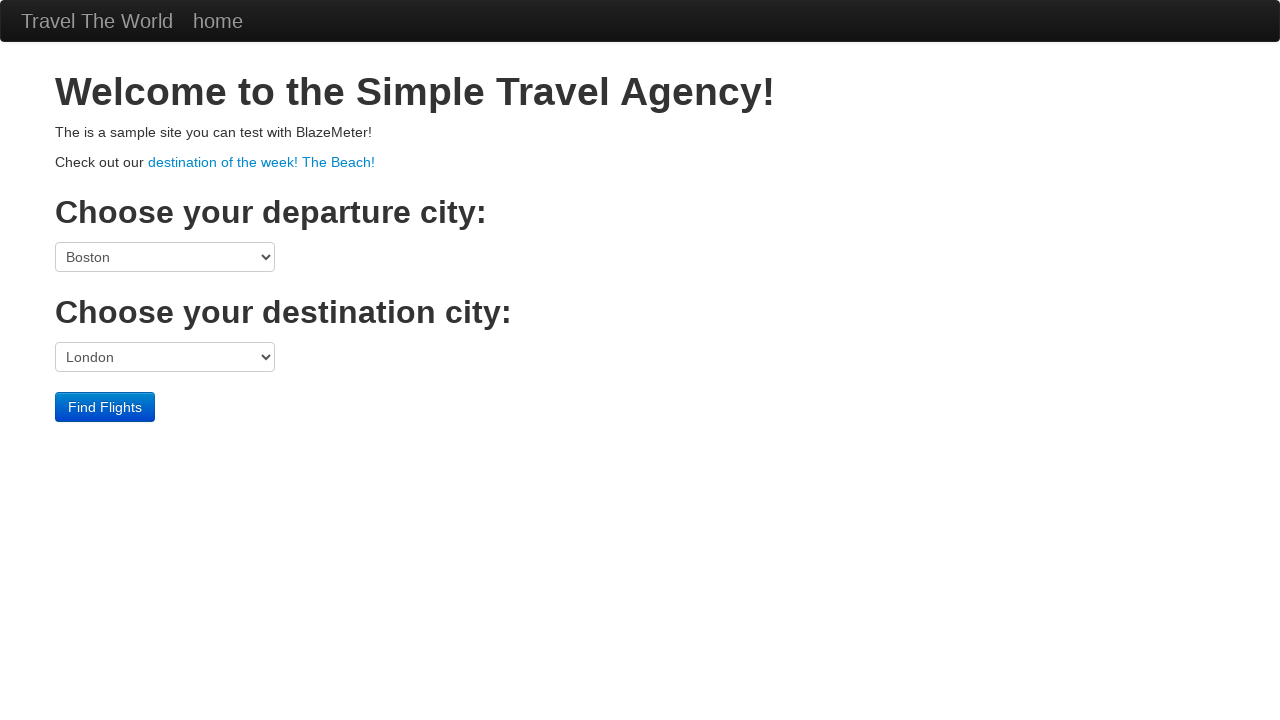

Clicked Find Flights button at (105, 407) on input[value='Find Flights']
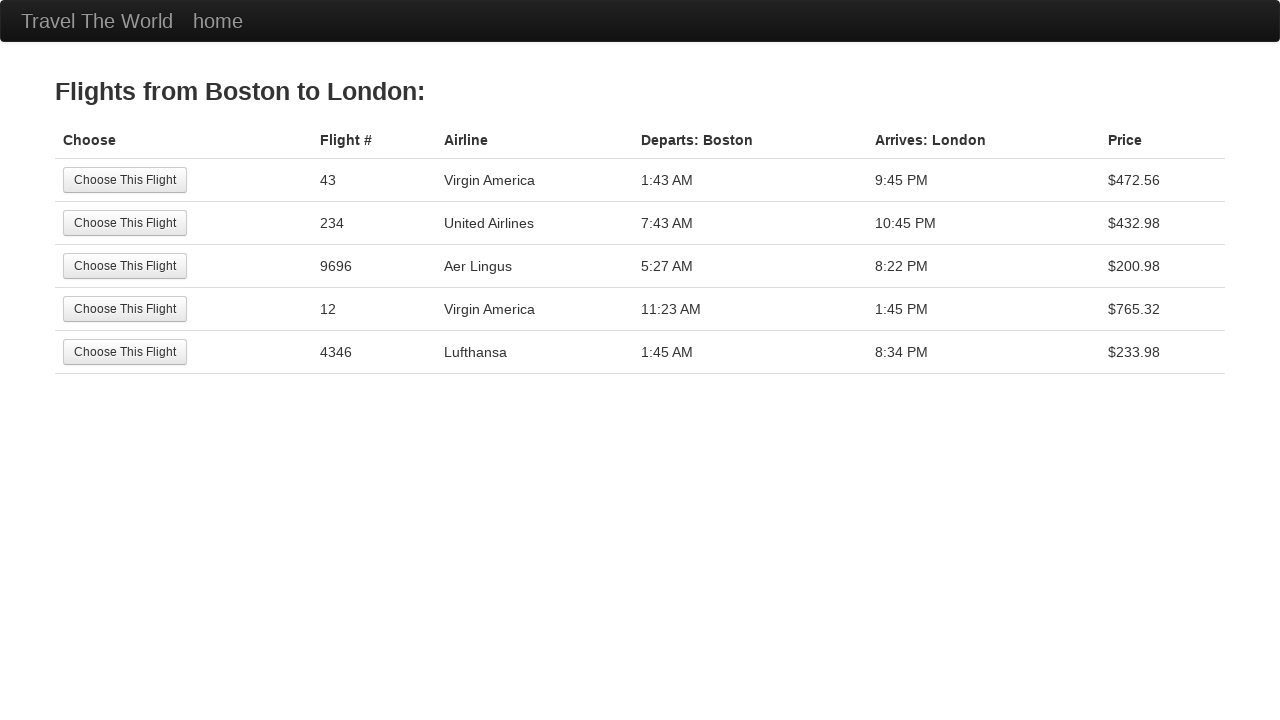

Flight results loaded
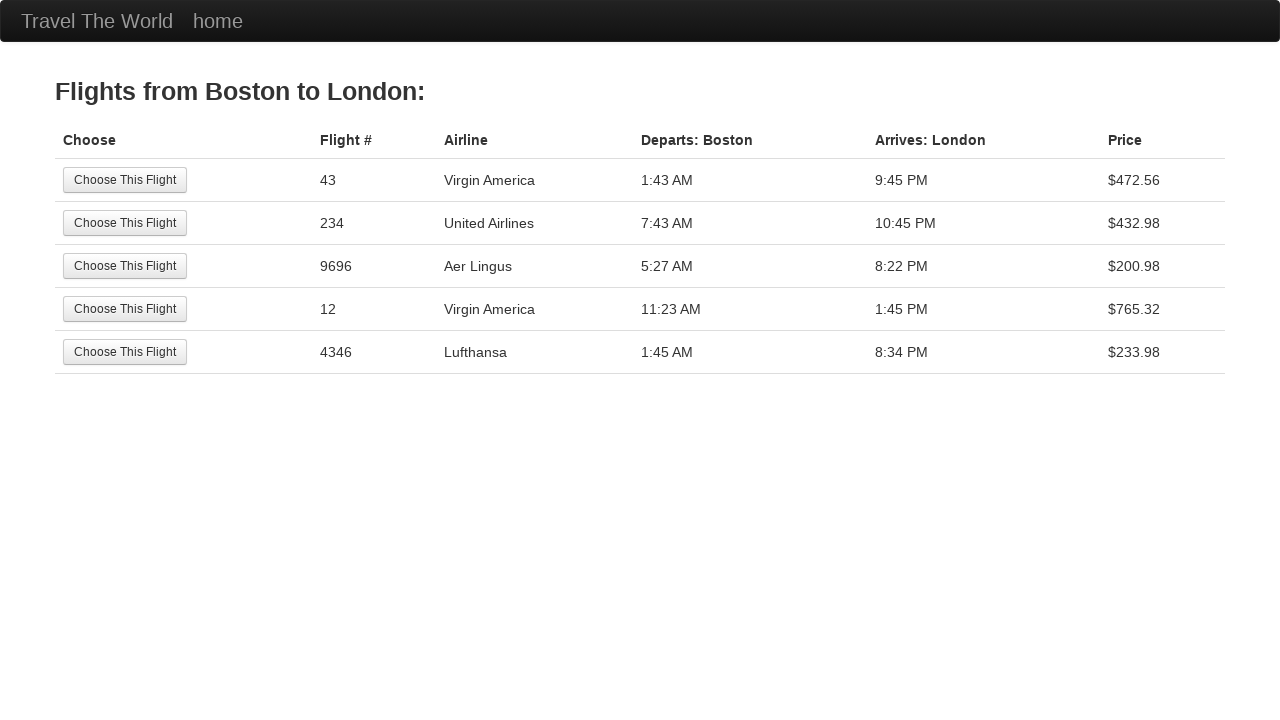

Selected first available flight at (125, 180) on input[value='Choose This Flight']
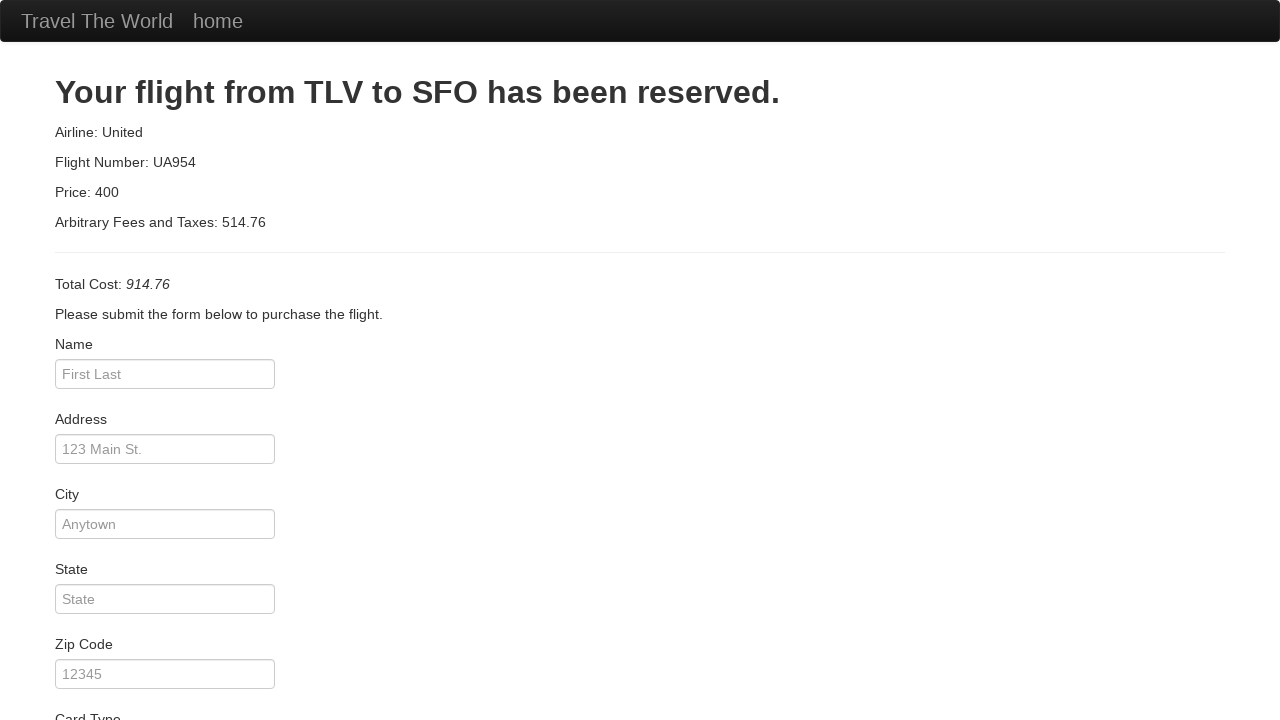

Filled passenger name: John Smith on #inputName
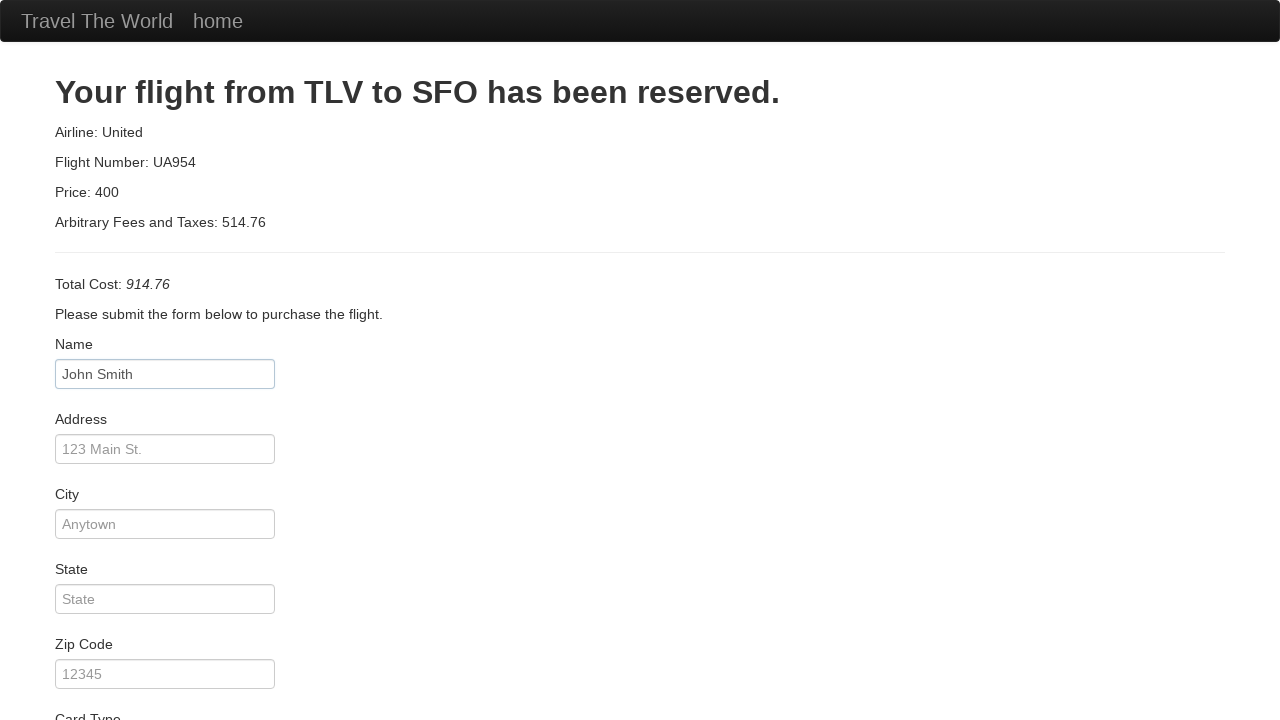

Filled address: 123 Main Street on #address
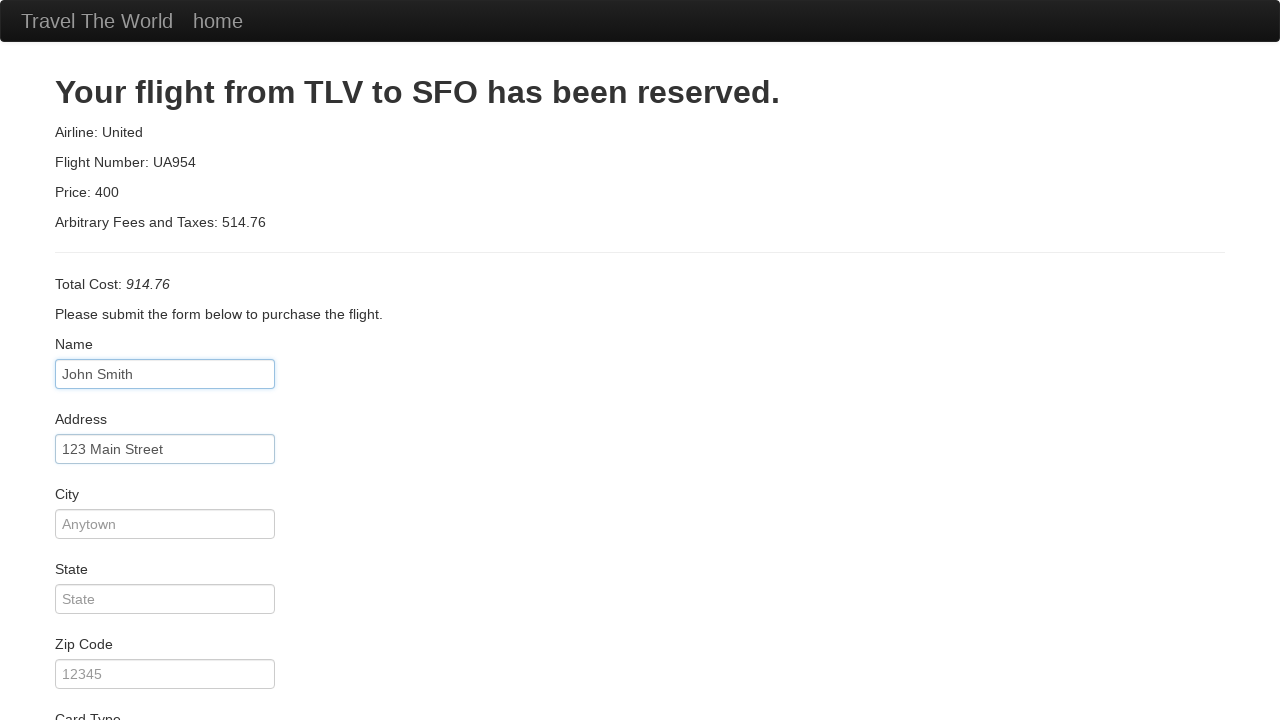

Filled city: Boston on #city
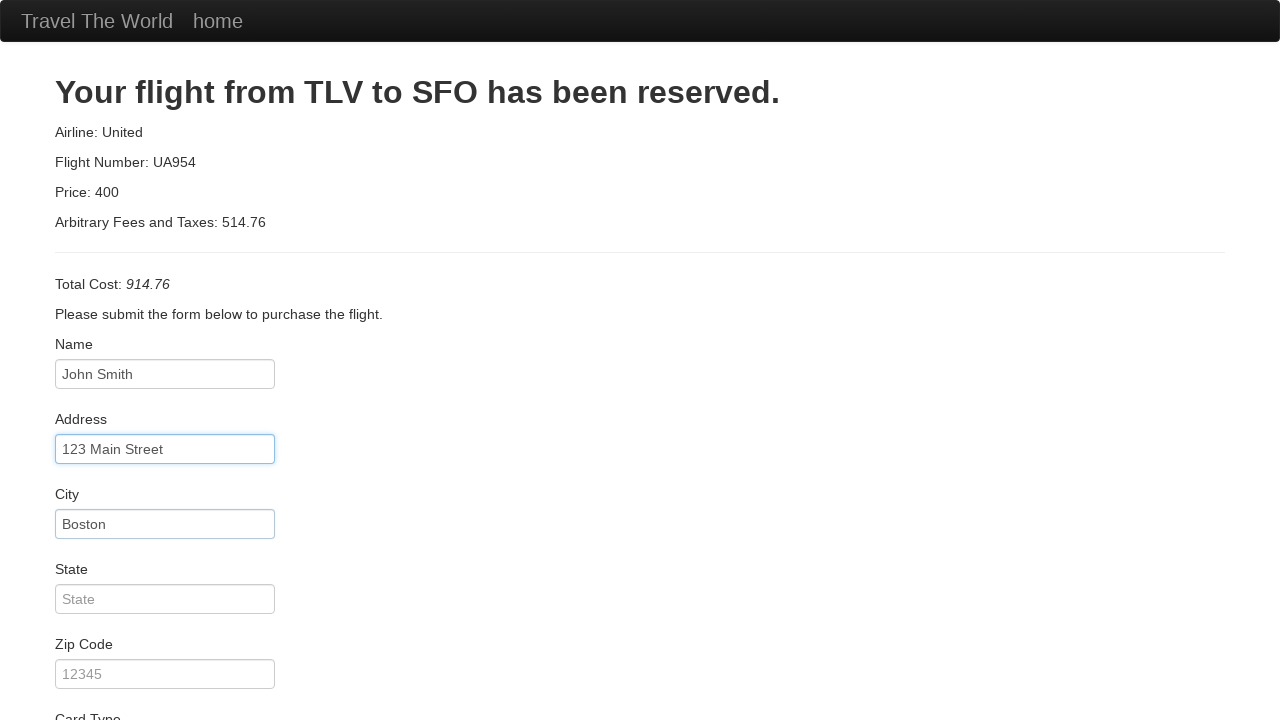

Filled state: MA on #state
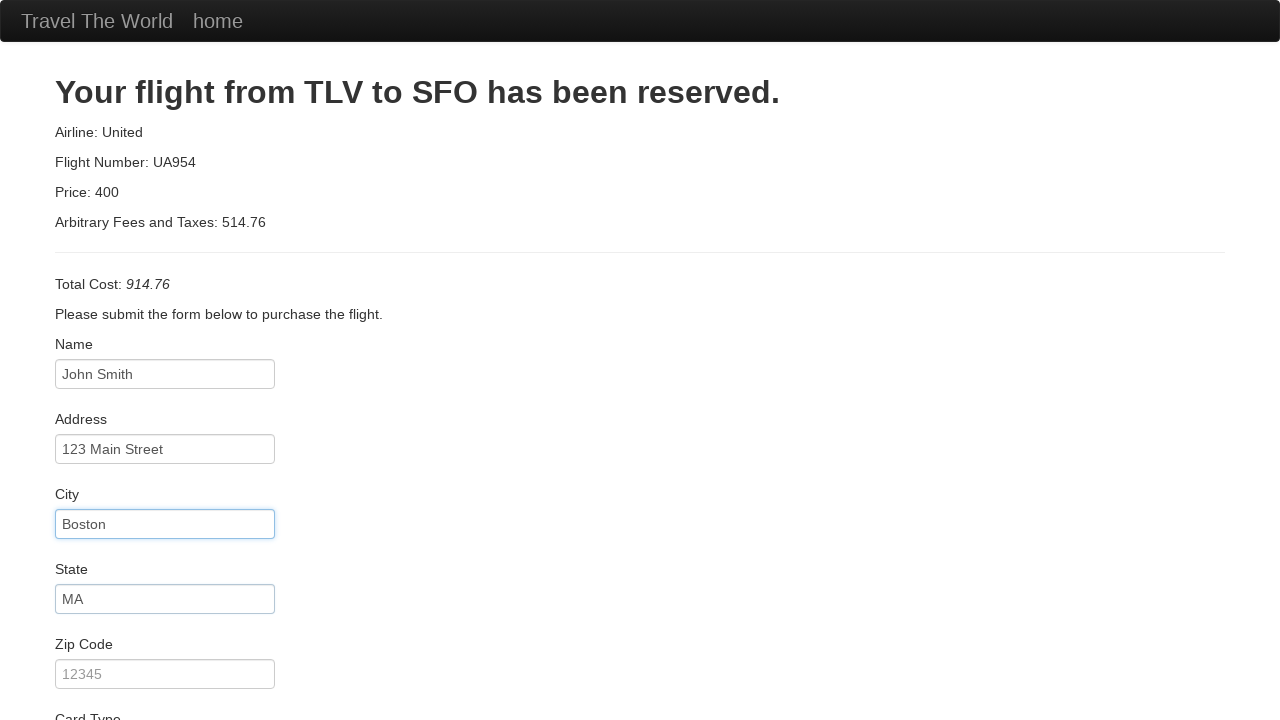

Filled zip code: 02134 on #zipCode
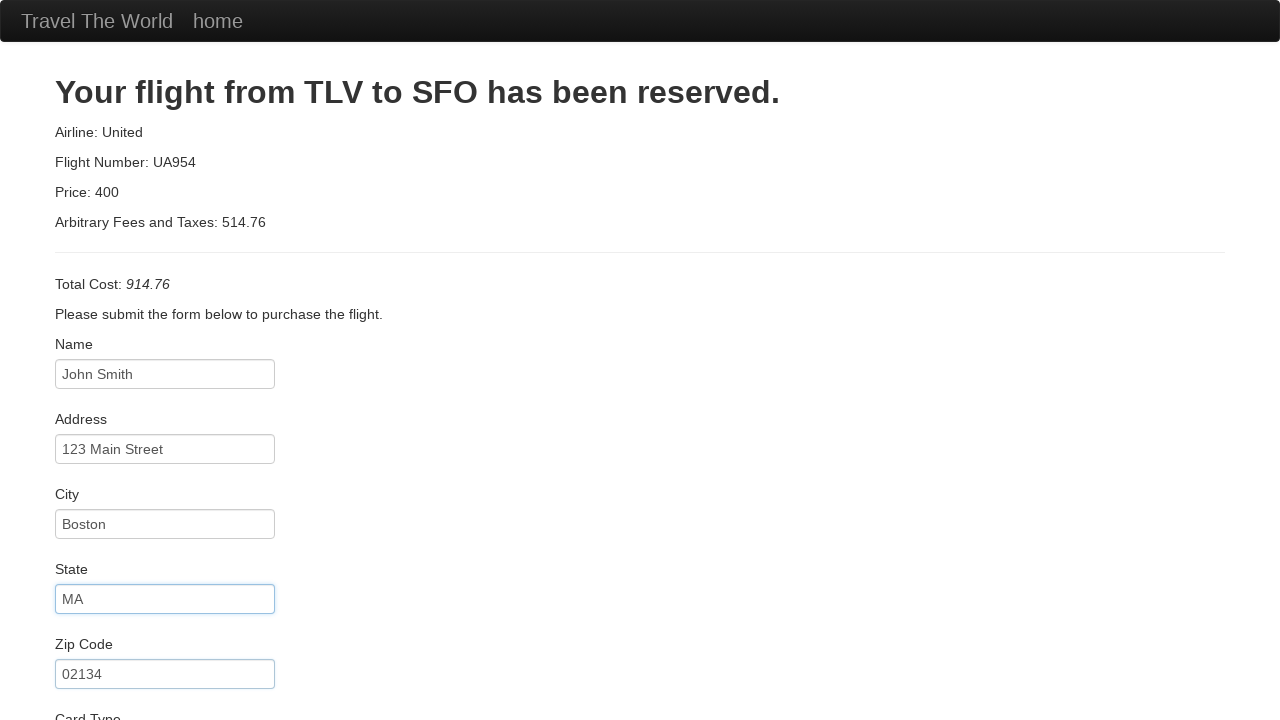

Selected Visa as card type on #cardType
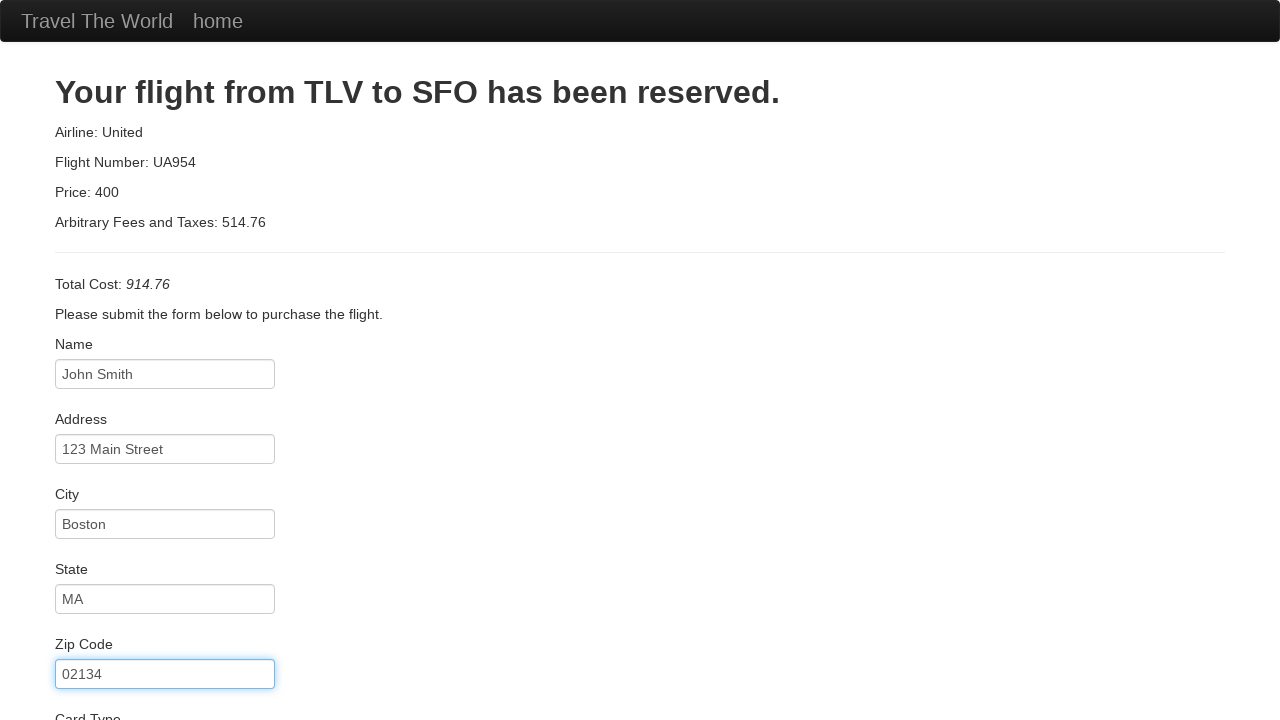

Filled credit card number on #creditCardNumber
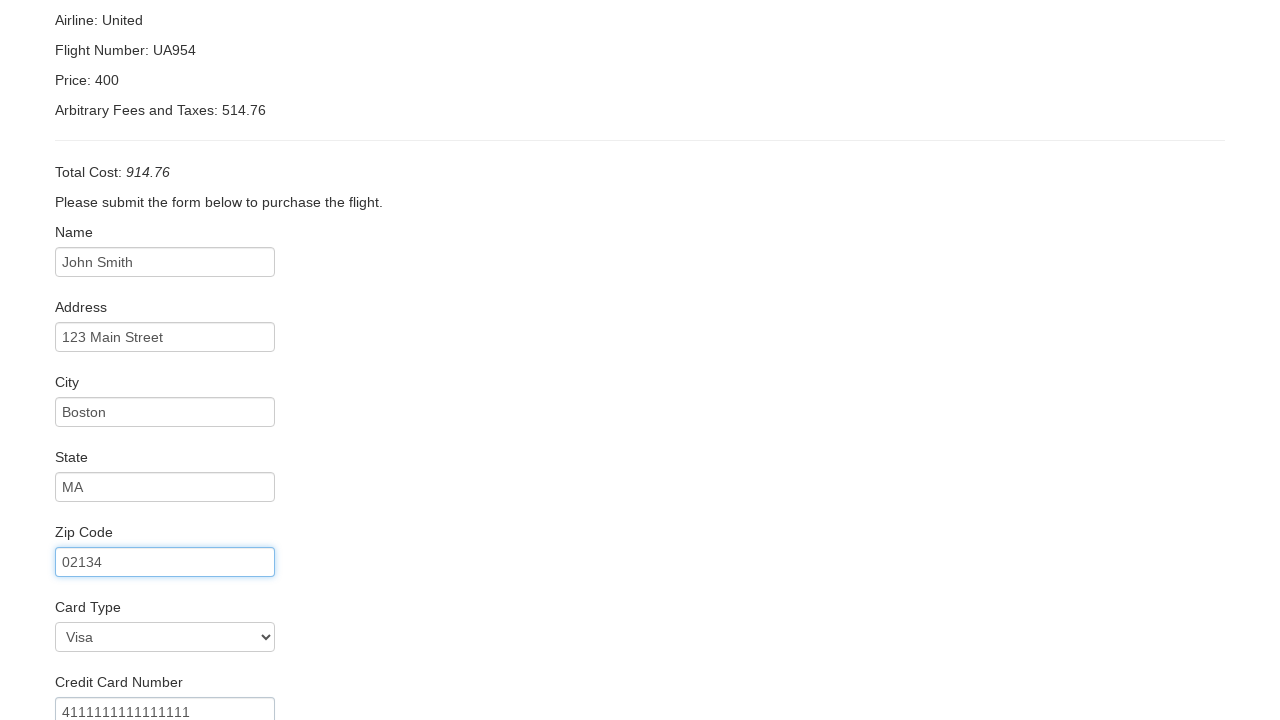

Filled credit card expiration month: 12 on #creditCardMonth
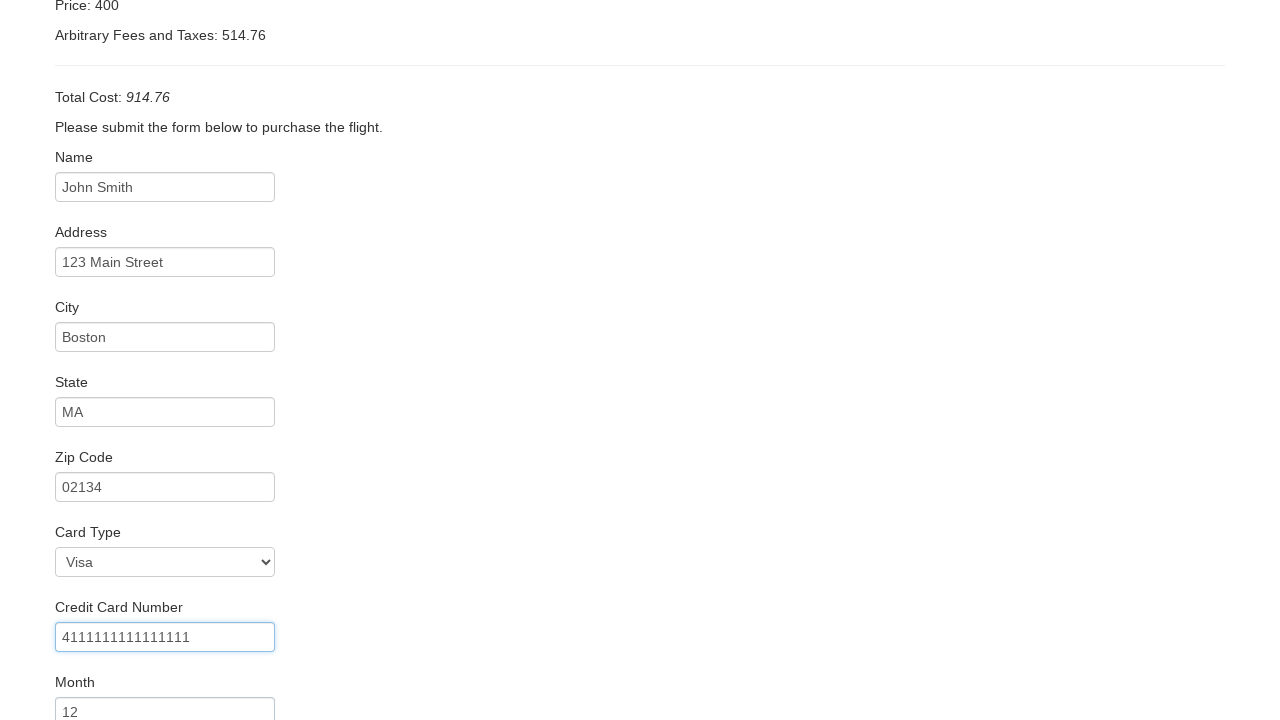

Filled credit card expiration year: 2025 on #creditCardYear
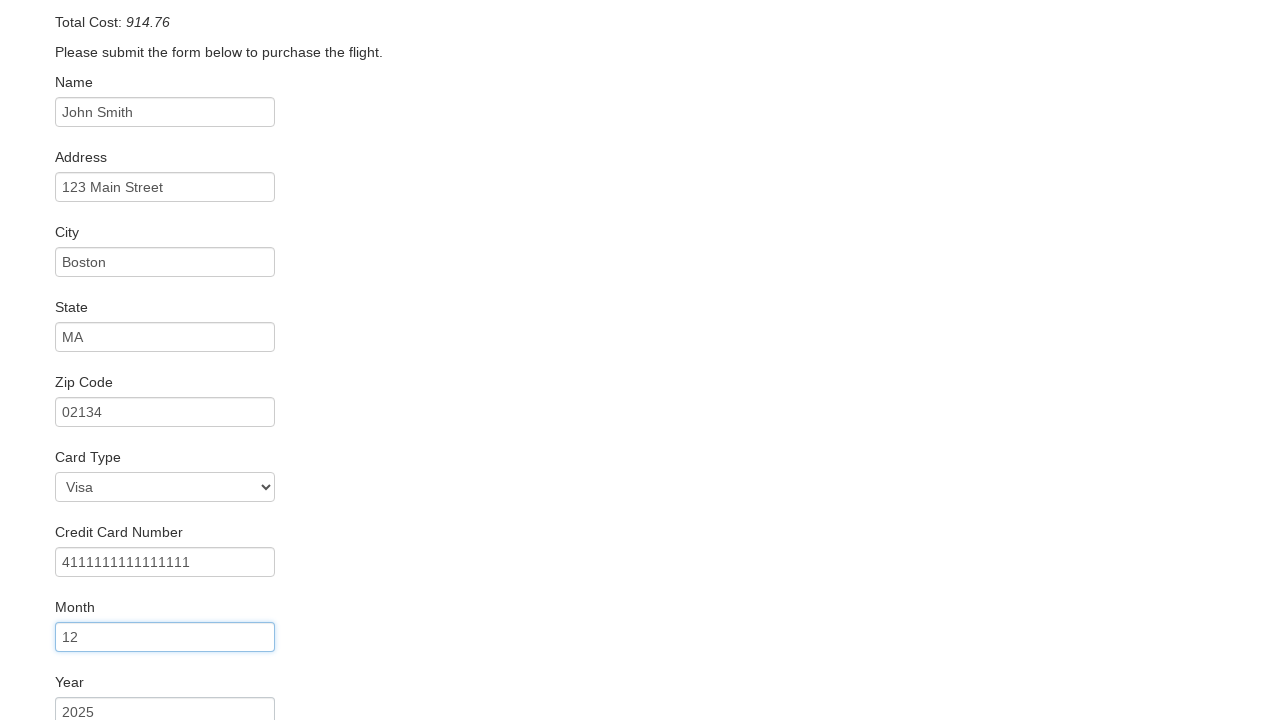

Filled name on card: John Smith on #nameOnCard
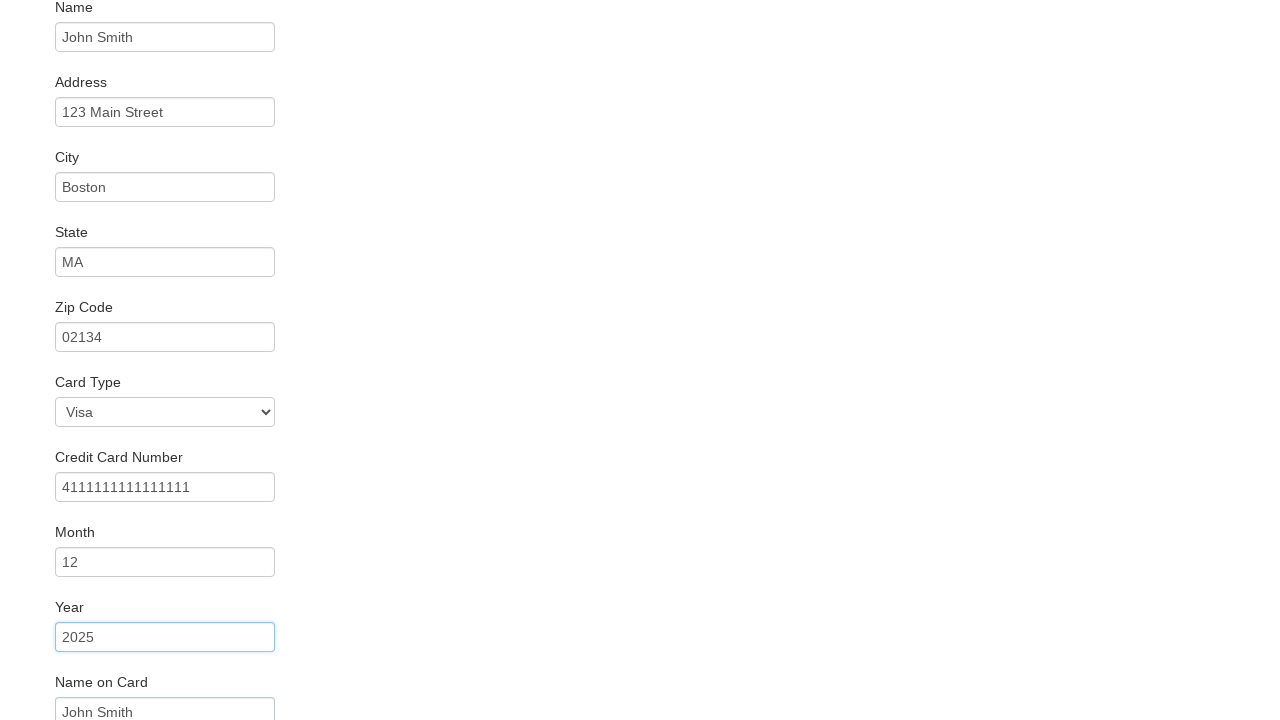

Clicked Purchase Flight button at (118, 685) on input[value='Purchase Flight']
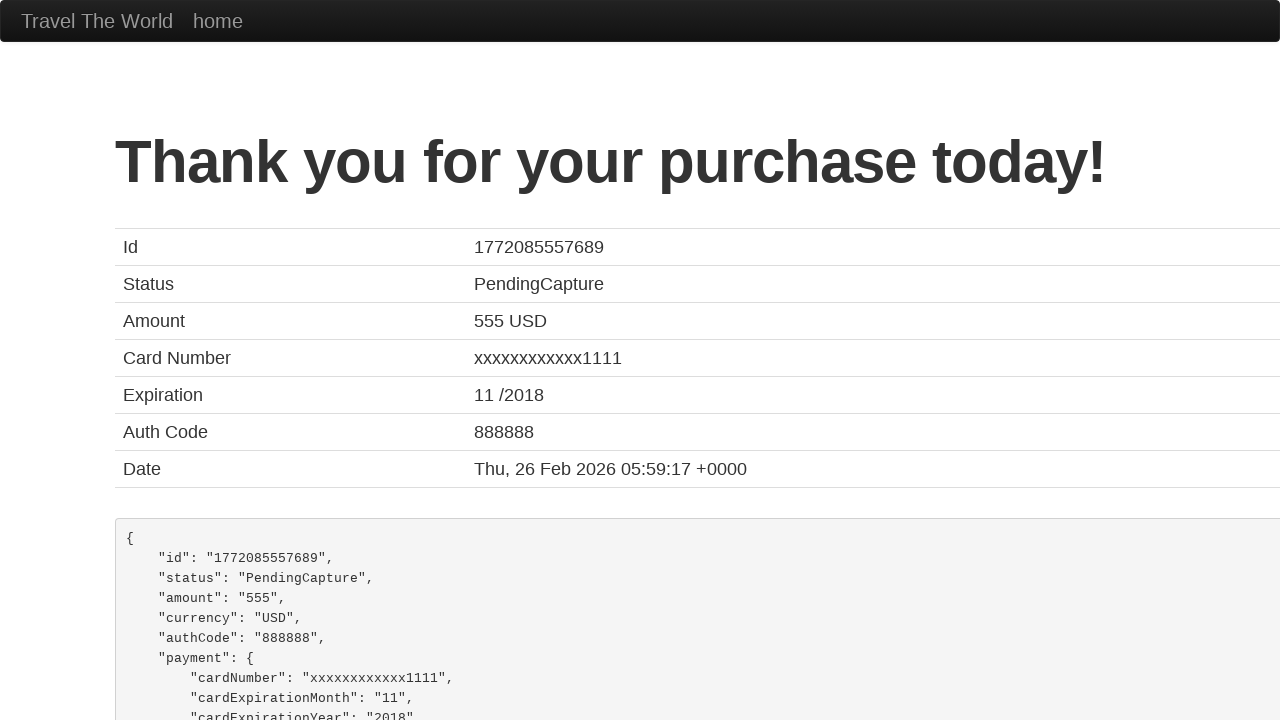

Flight purchase confirmed - thank you message displayed
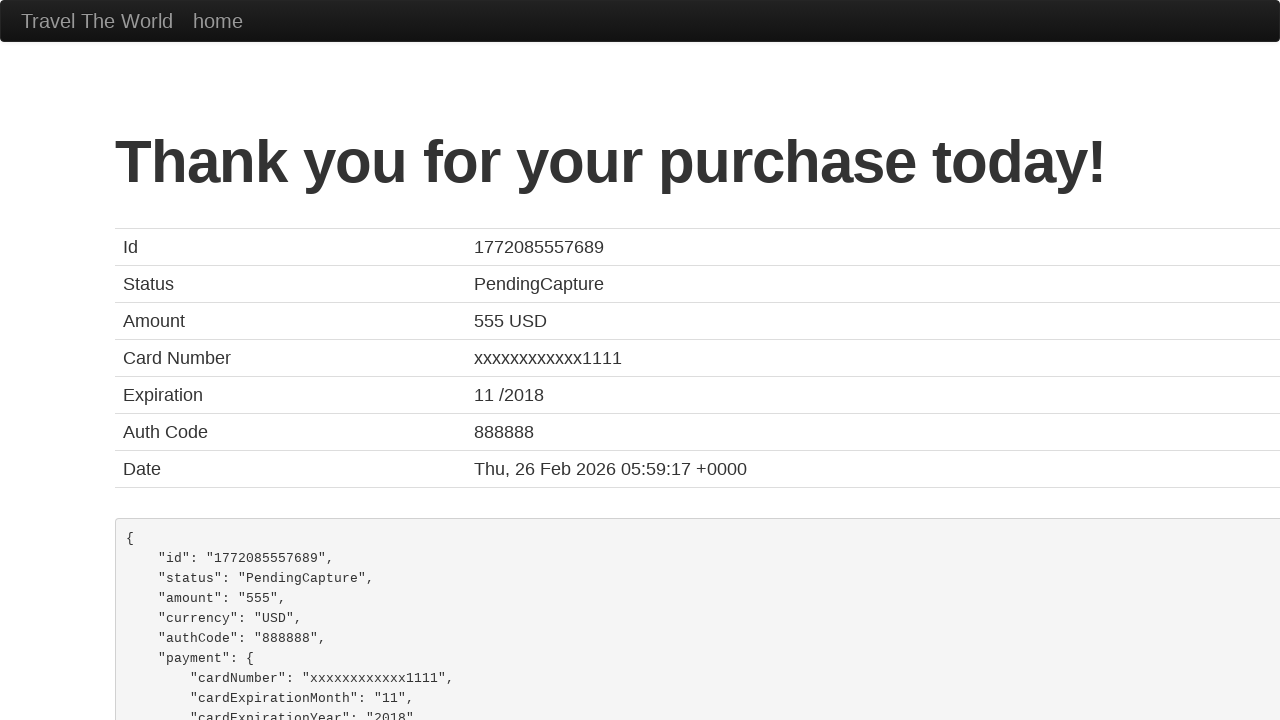

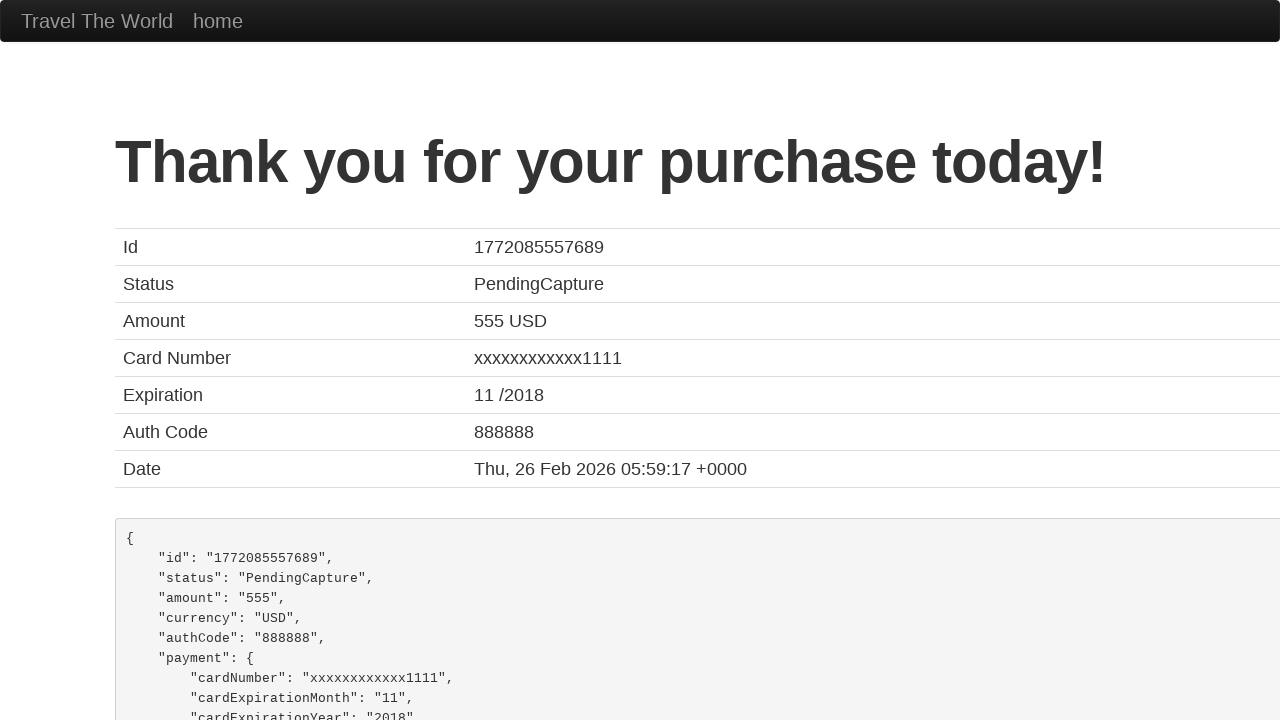